Verifies the list of laptops displayed when clicking on the Laptops category filter

Starting URL: https://www.demoblaze.com

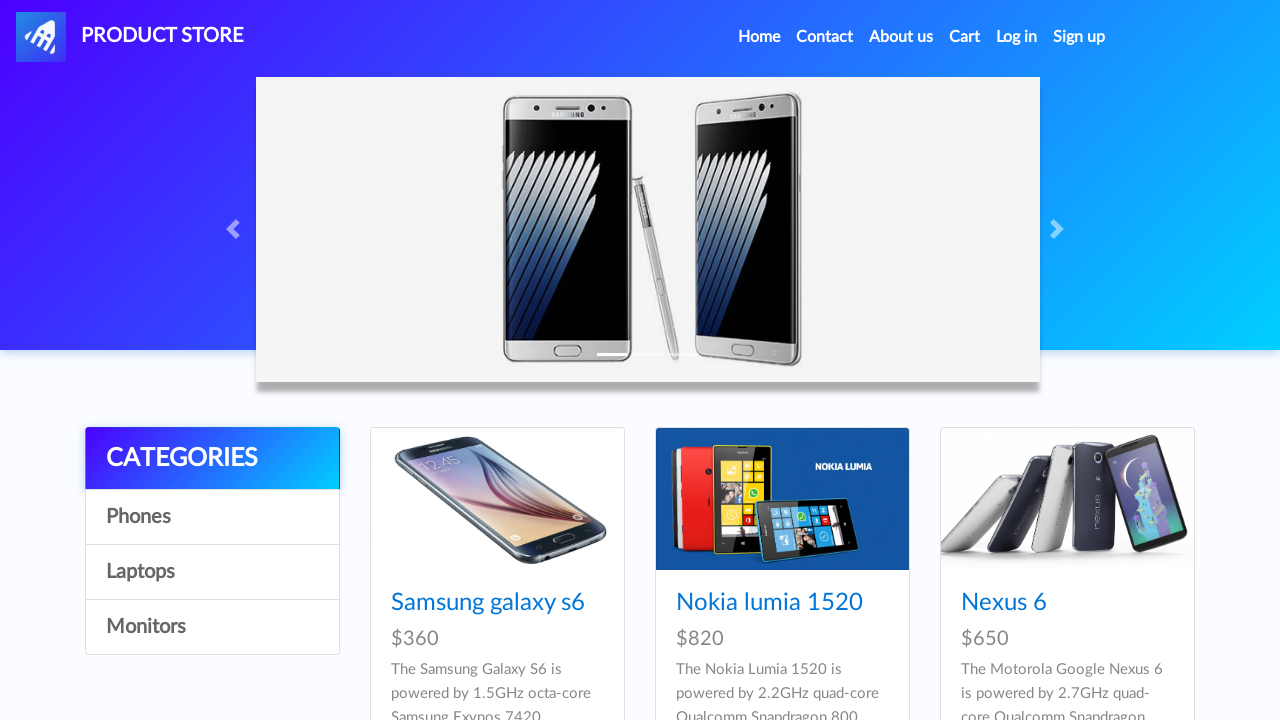

Clicked on Laptops category filter at (212, 572) on text=Laptops
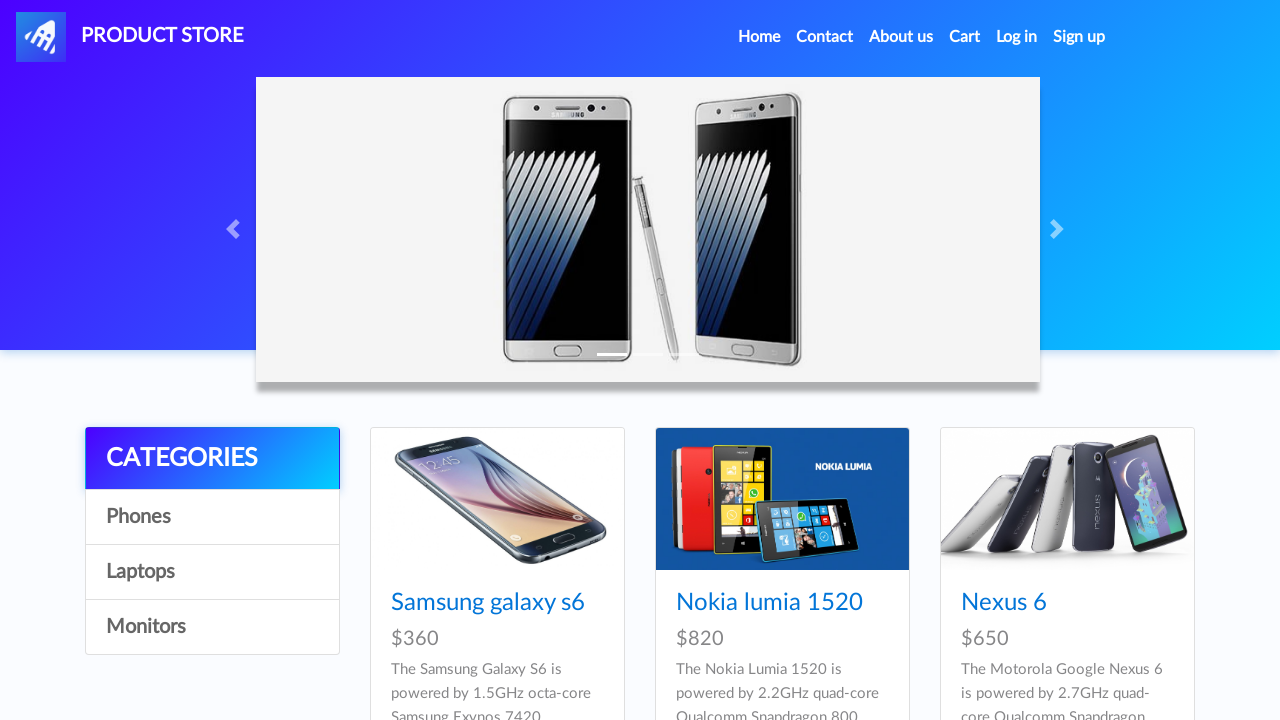

Waited 2 seconds for products to load
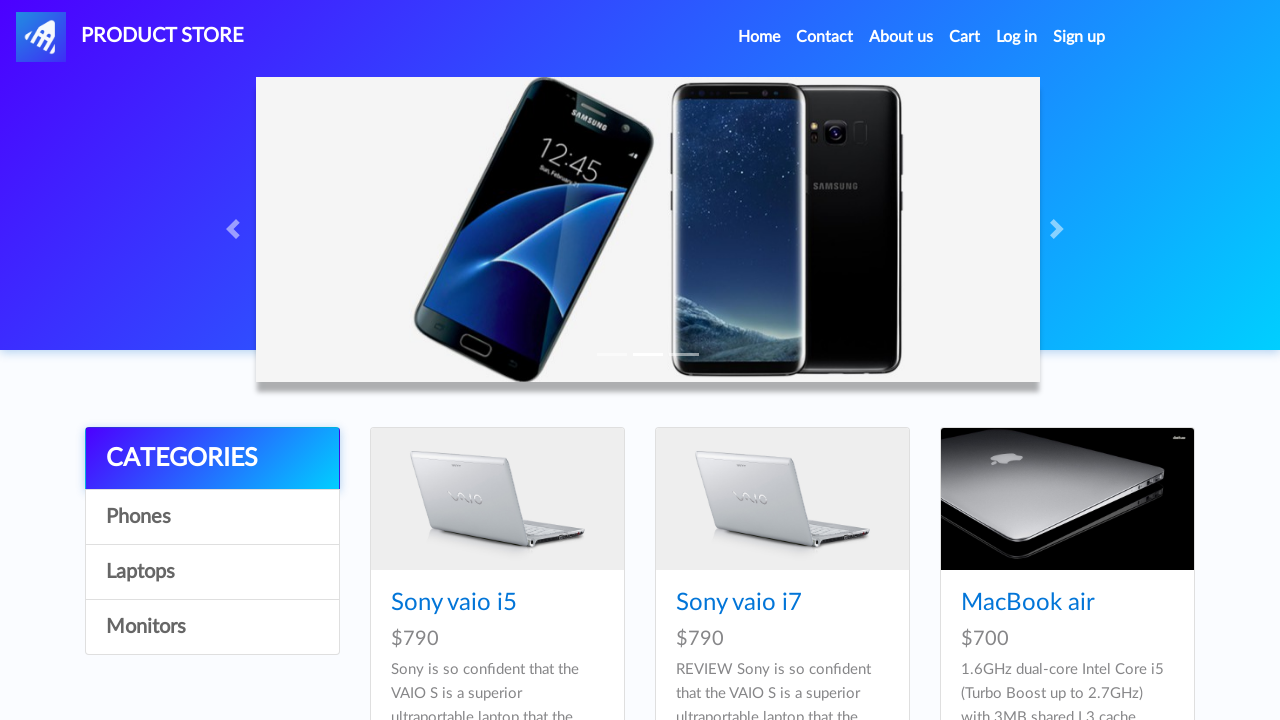

Verified laptop 'Sony vaio i5' is displayed in the list
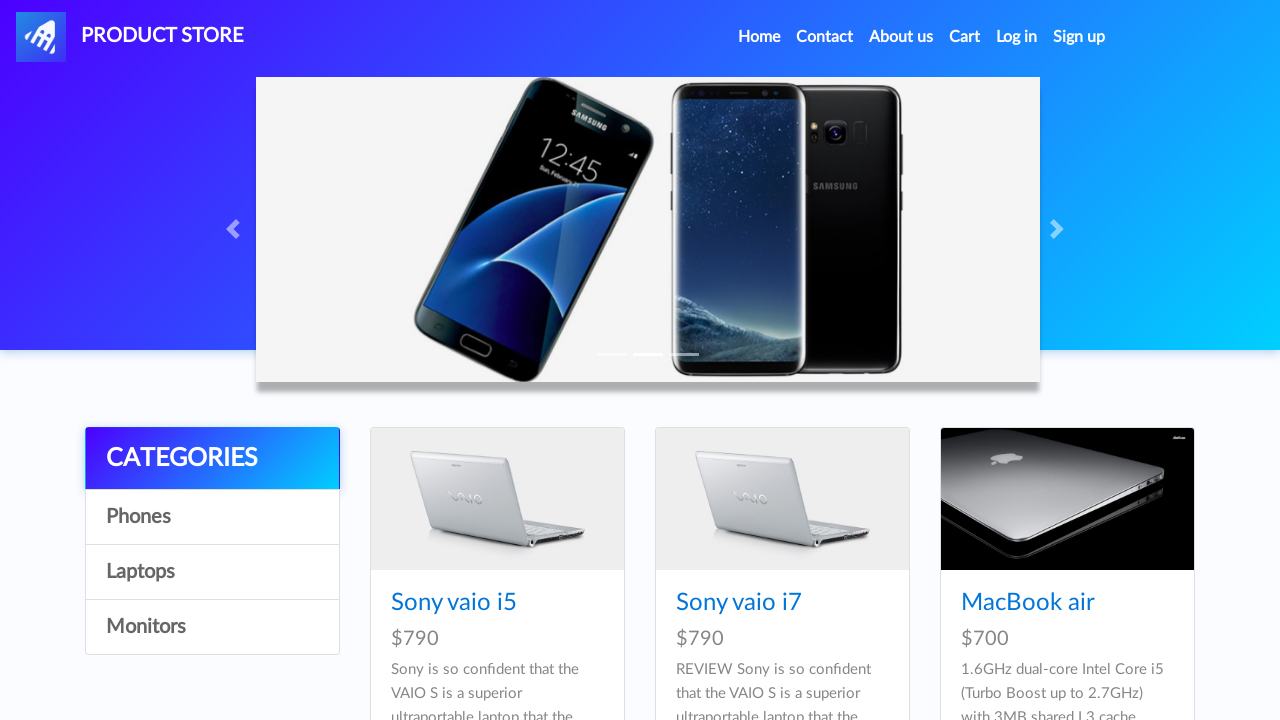

Verified laptop 'Sony vaio i7' is displayed in the list
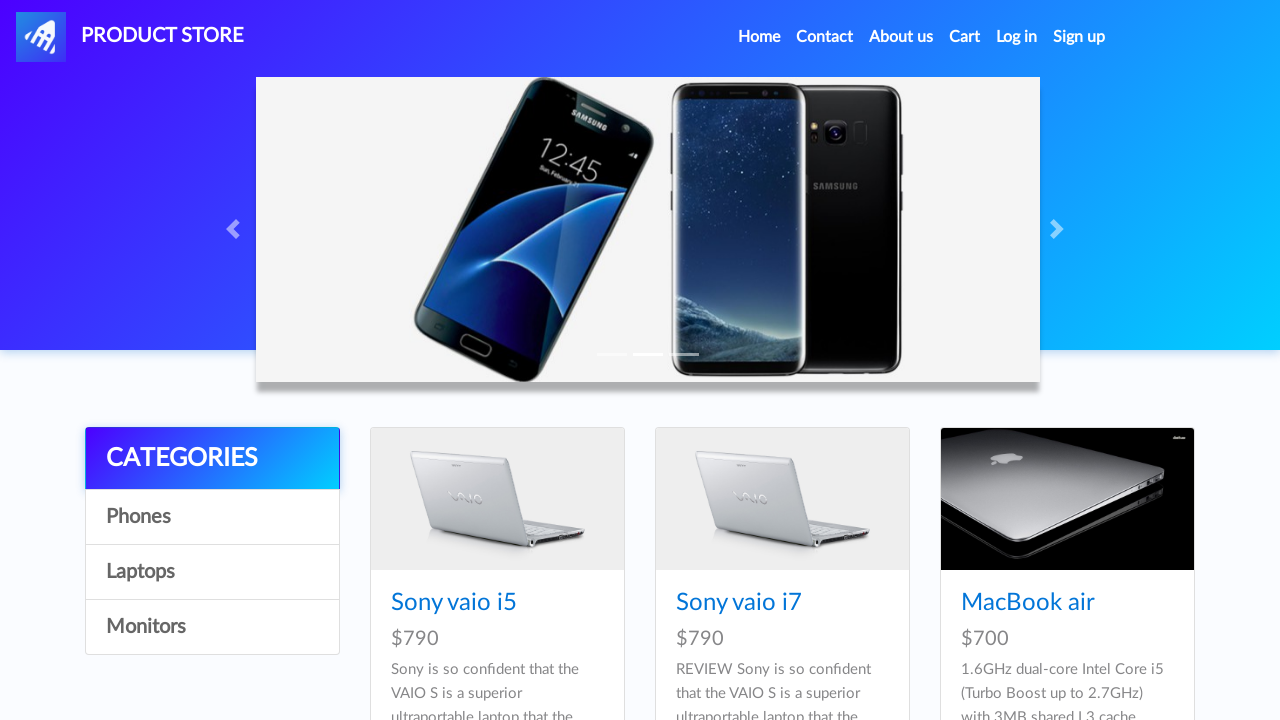

Verified laptop 'MacBook air' is displayed in the list
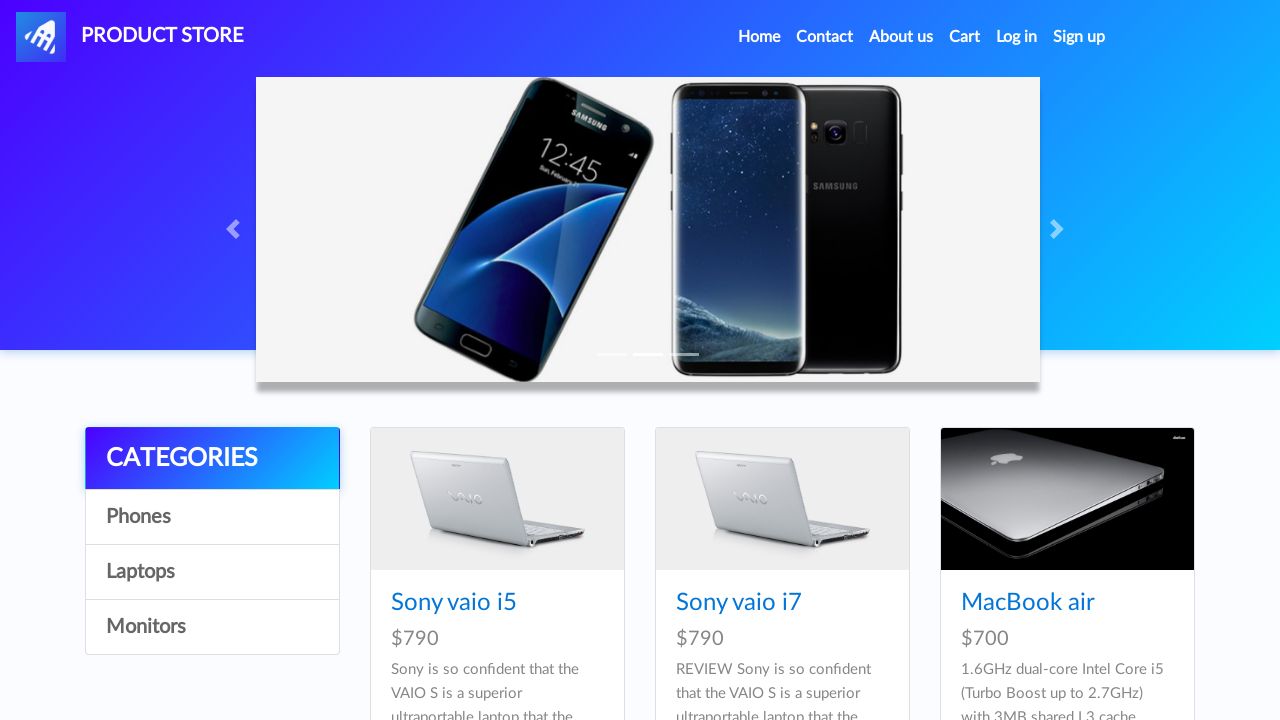

Verified laptop 'Dell i7 8gb' is displayed in the list
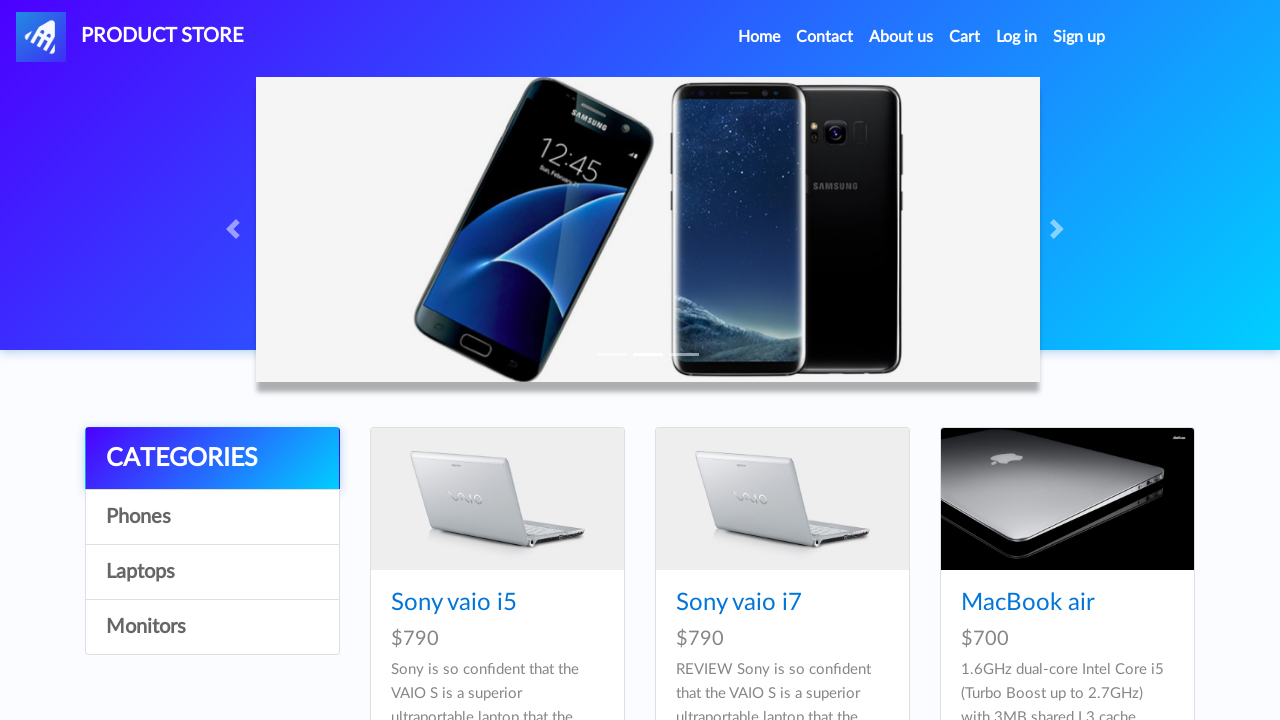

Verified laptop '2017 Dell 15.6 Inch' is displayed in the list
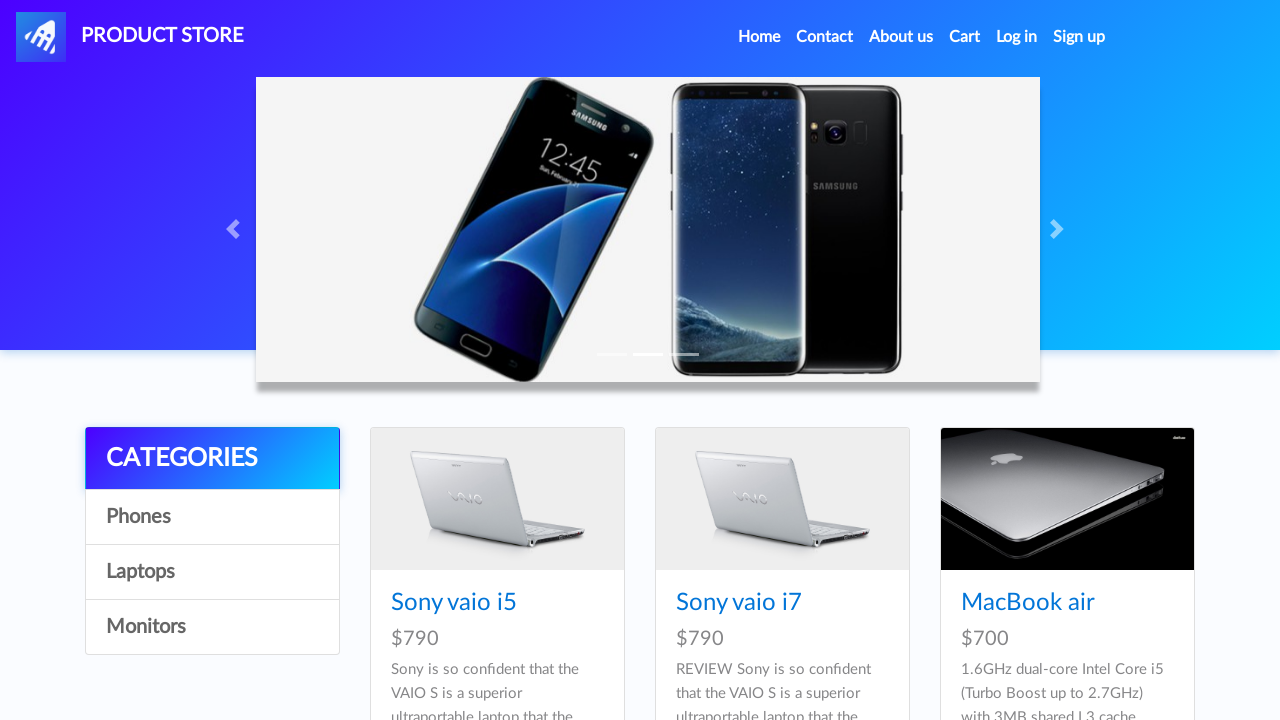

Verified laptop 'MacBook Pro' is displayed in the list
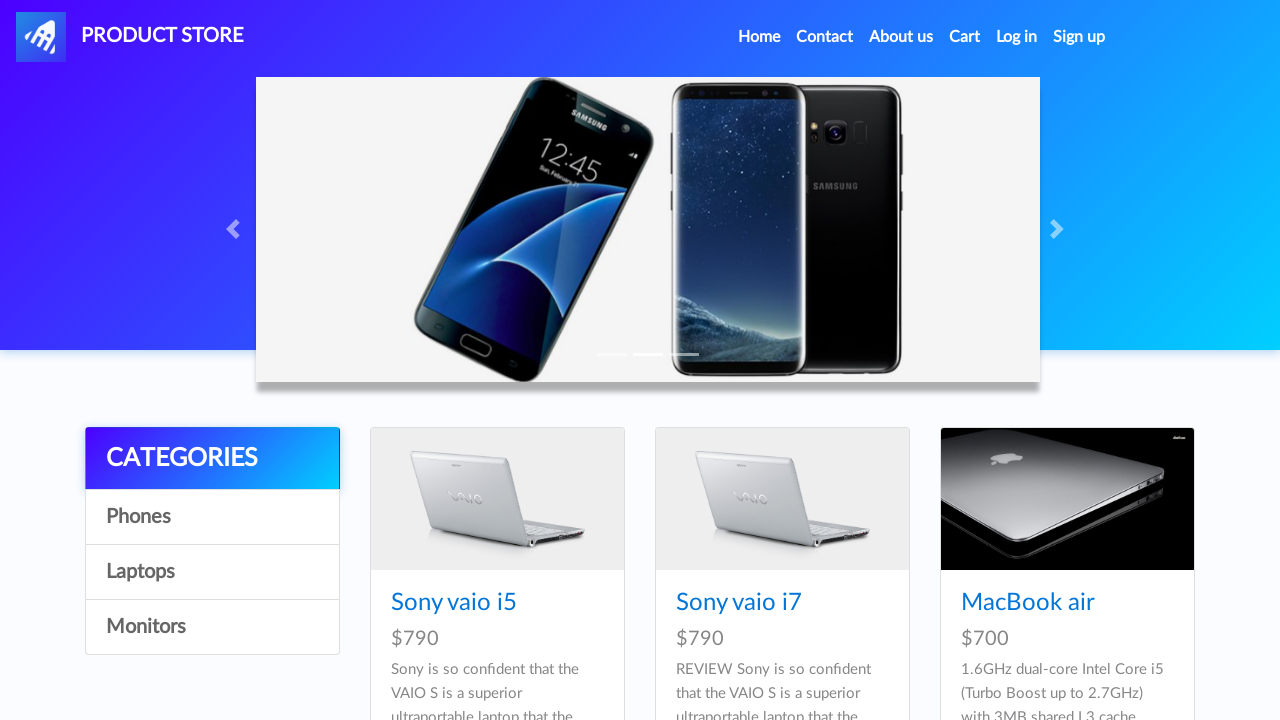

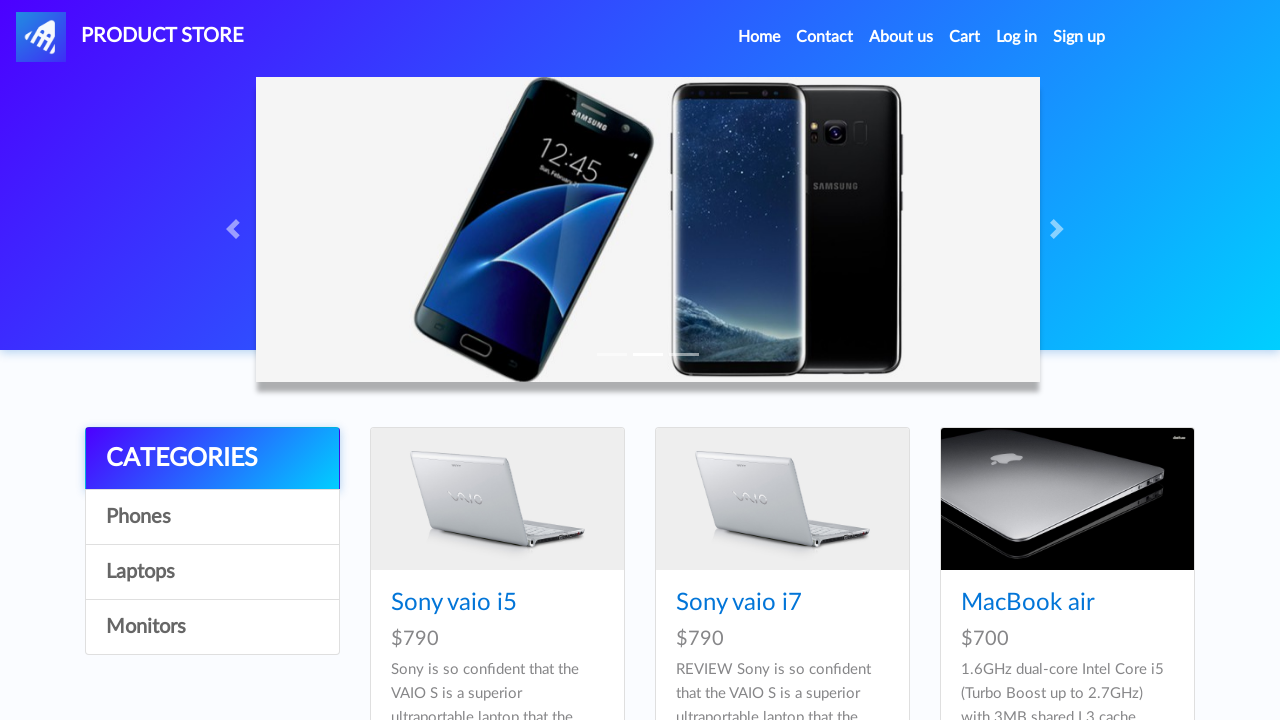